Tests various UI interactions including visibility toggling of a text element, handling a confirmation dialog, hovering over an element, and interacting with content inside an iframe.

Starting URL: https://rahulshettyacademy.com/AutomationPractice/

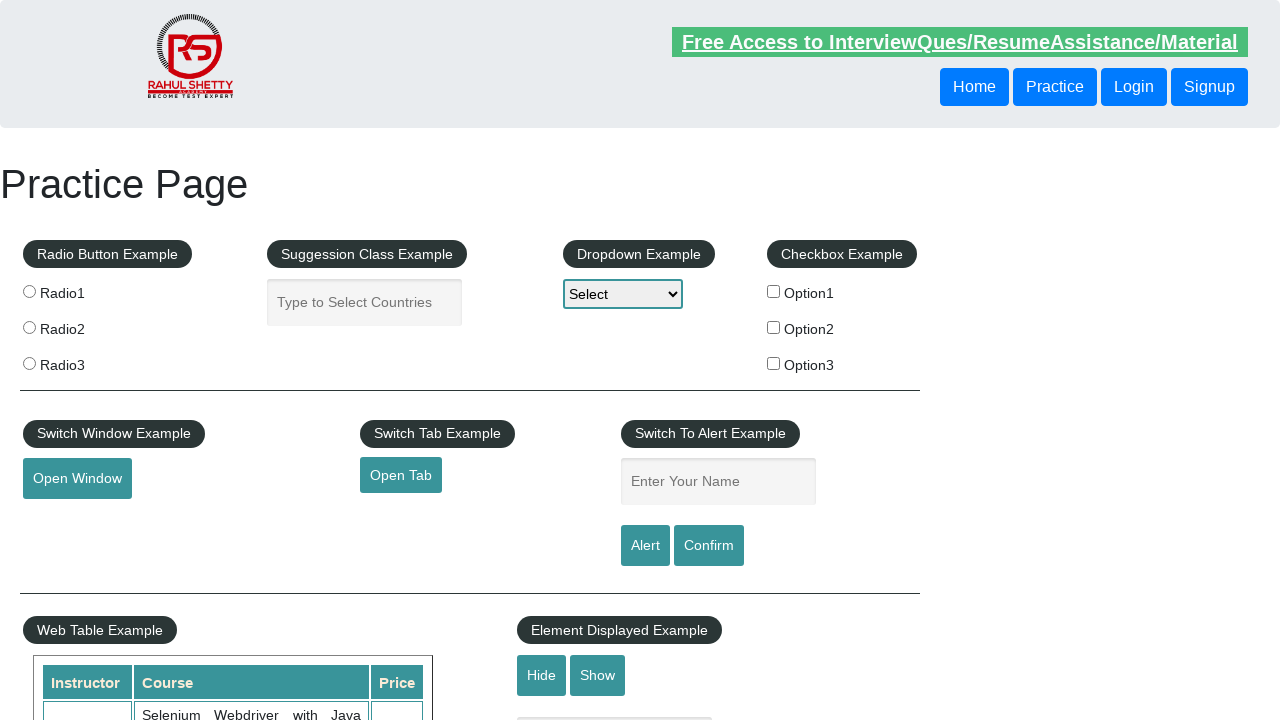

Verified text element is initially visible
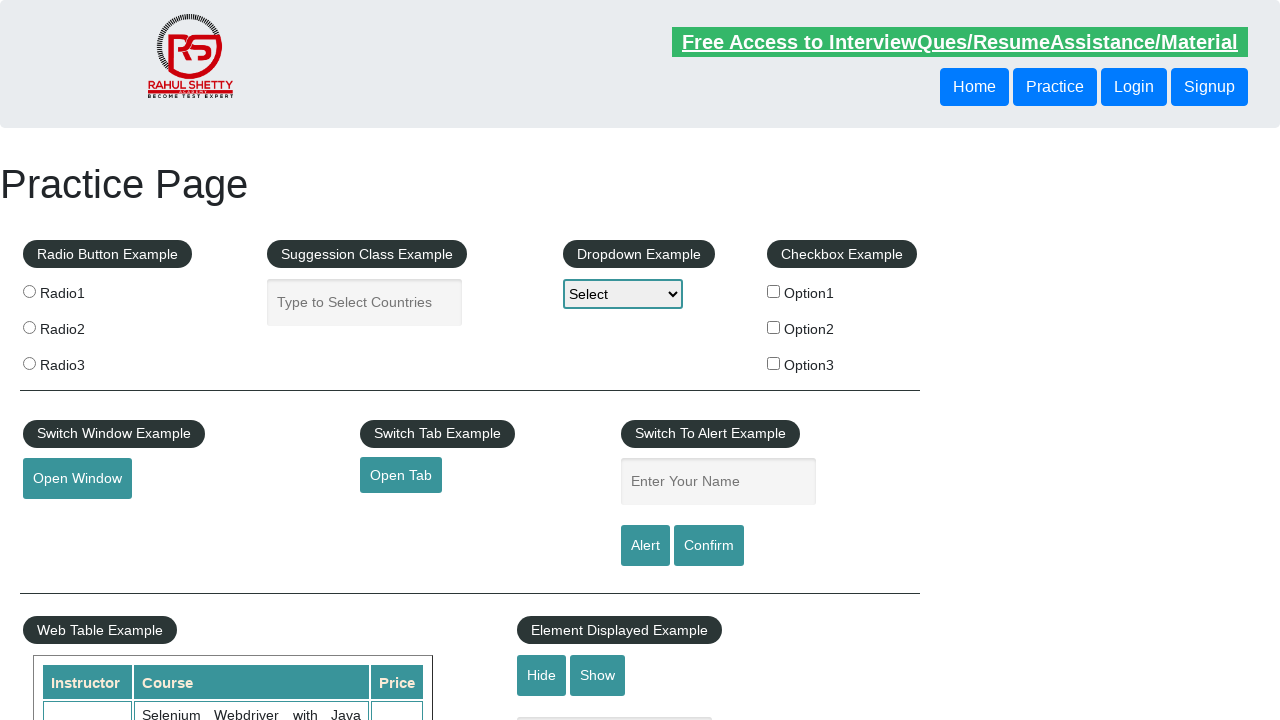

Clicked hide button to hide text element at (542, 675) on #hide-textbox
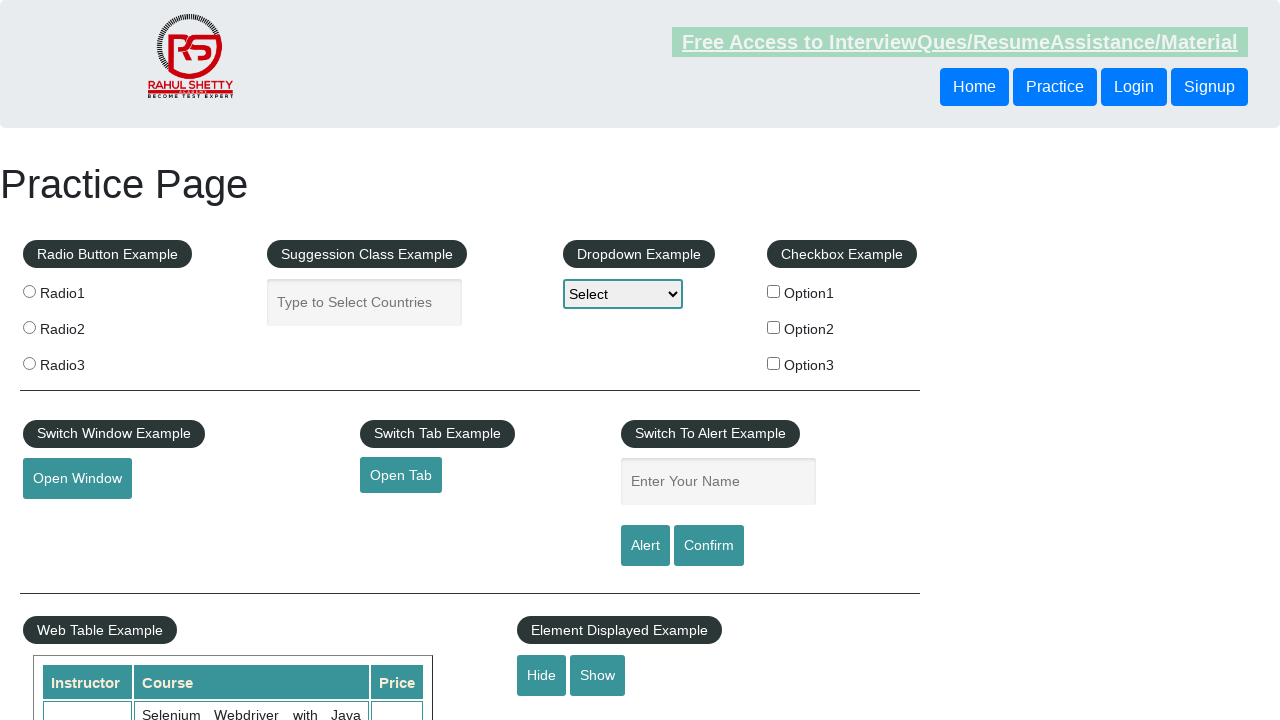

Verified text element is now hidden
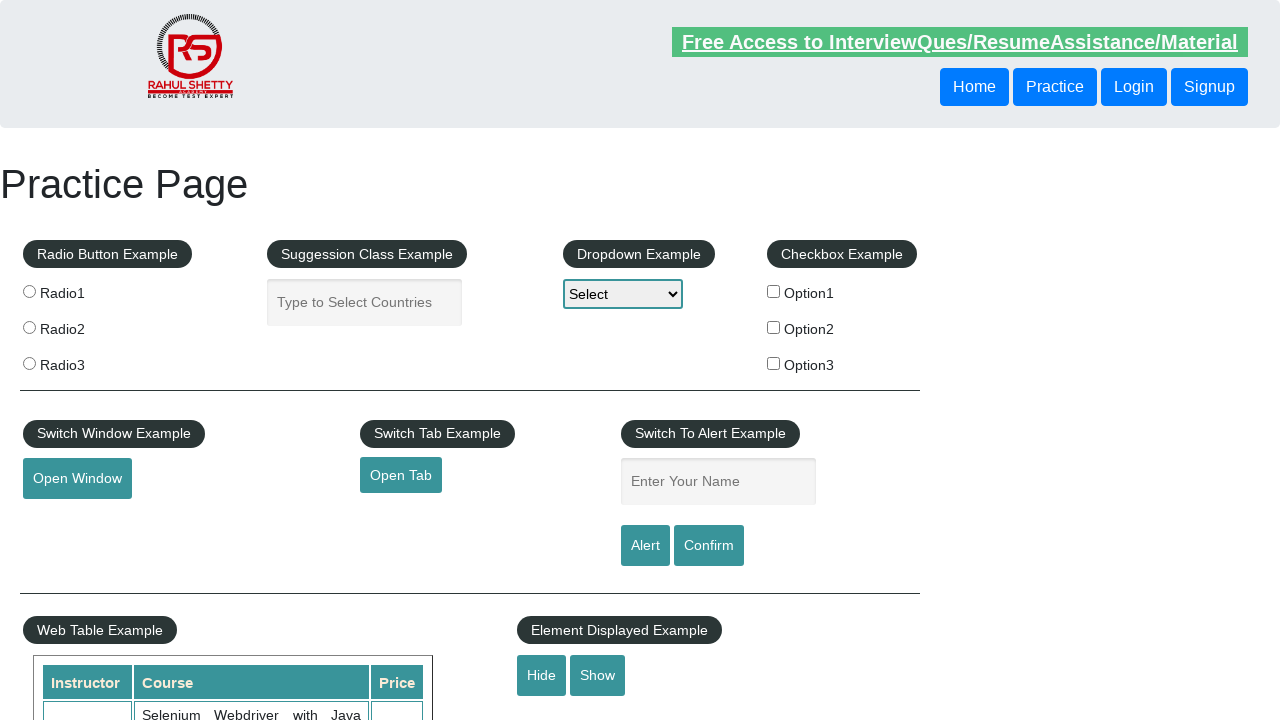

Set up dialog handler to accept confirmation dialogs
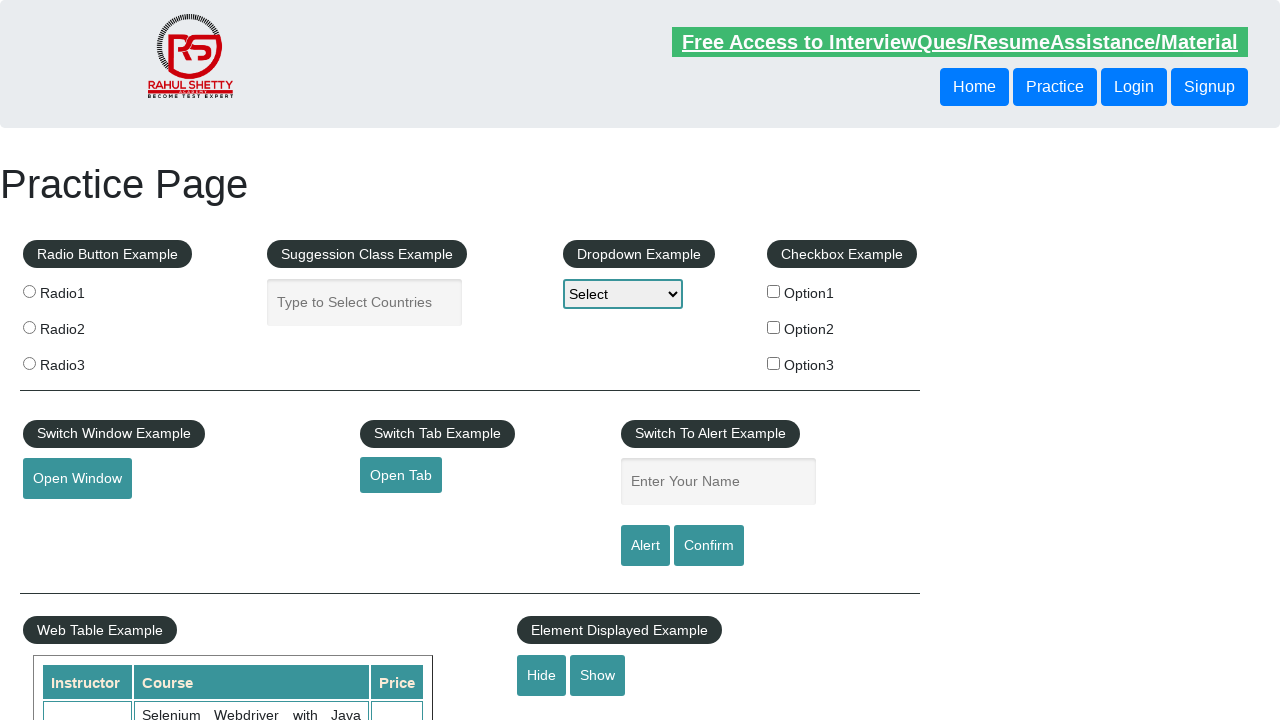

Clicked confirm button and accepted the confirmation dialog at (709, 546) on #confirmbtn
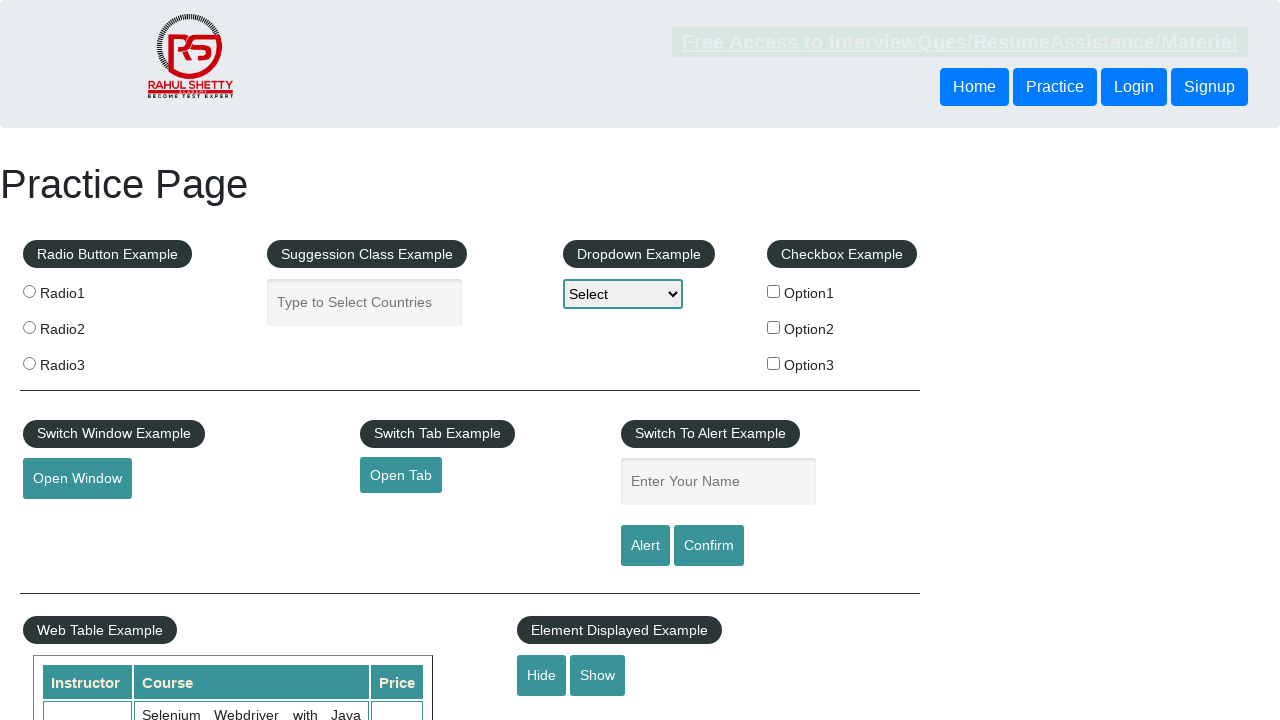

Hovered over mouse hover element at (83, 361) on #mousehover
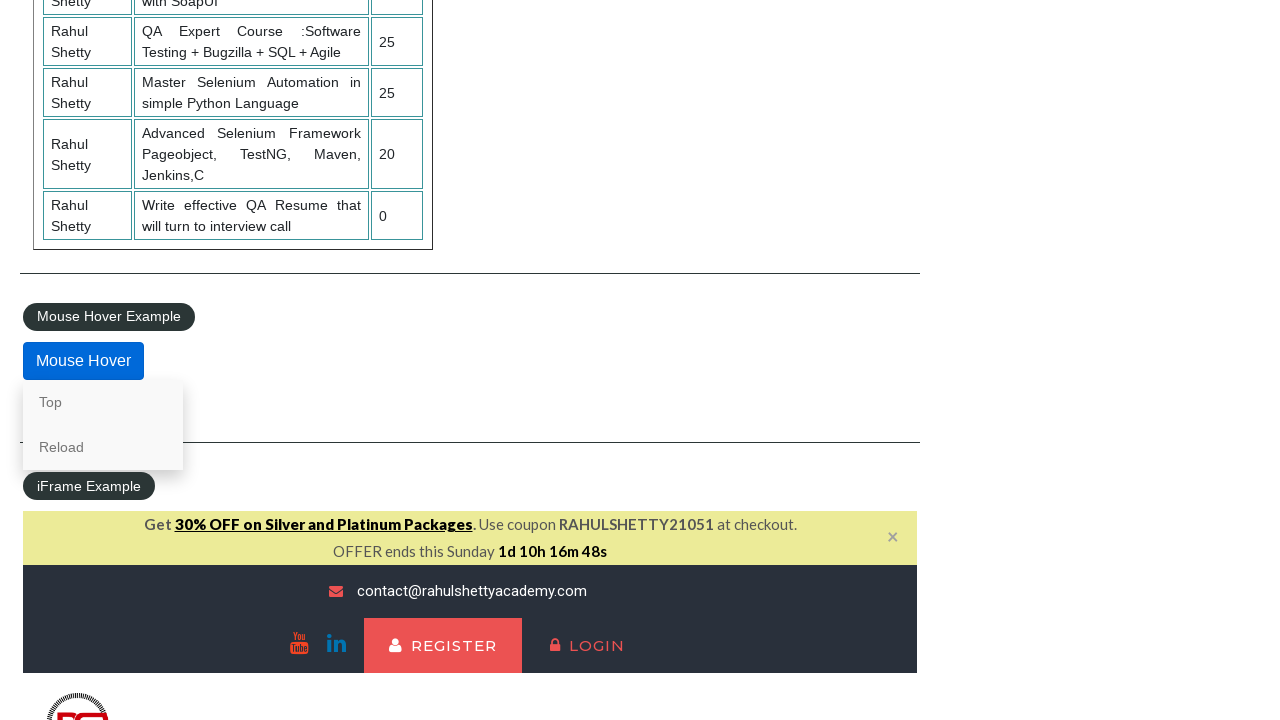

Clicked lifetime access link inside iframe at (307, 360) on #courses-iframe >> internal:control=enter-frame >> li a[href*='lifetime-access']
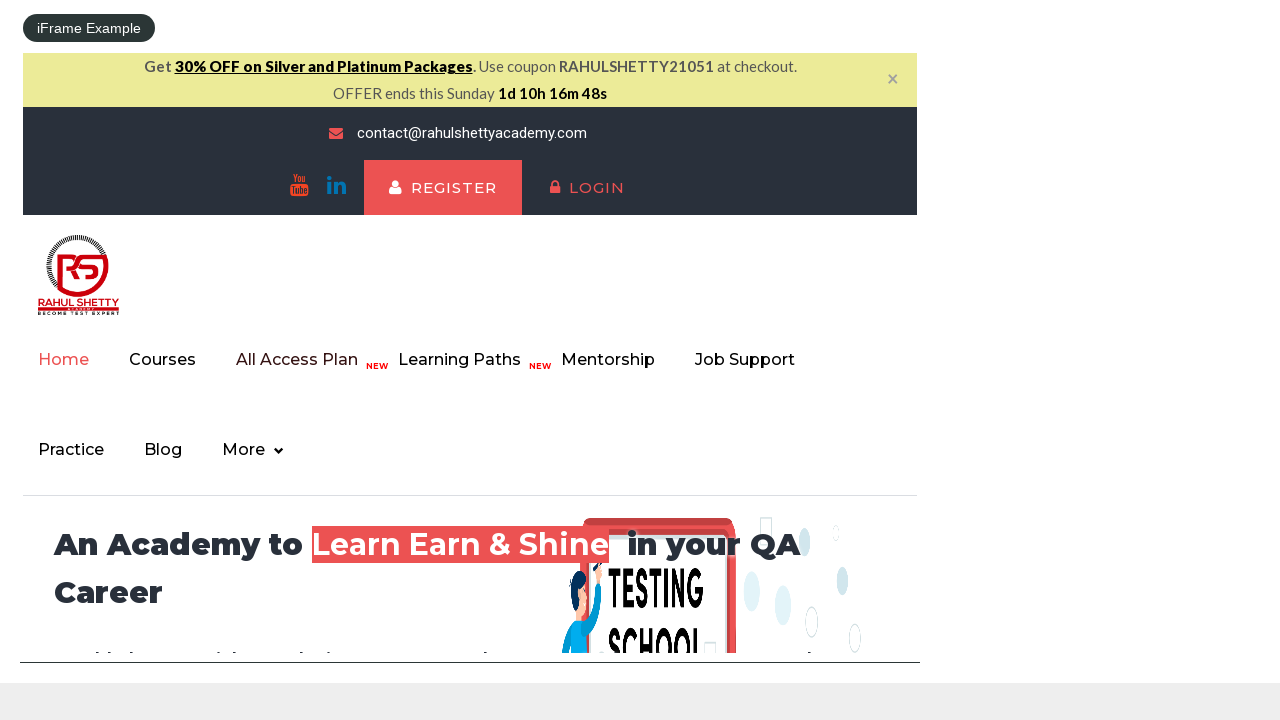

Verified 'Happy Subscibers!' heading is visible in iframe
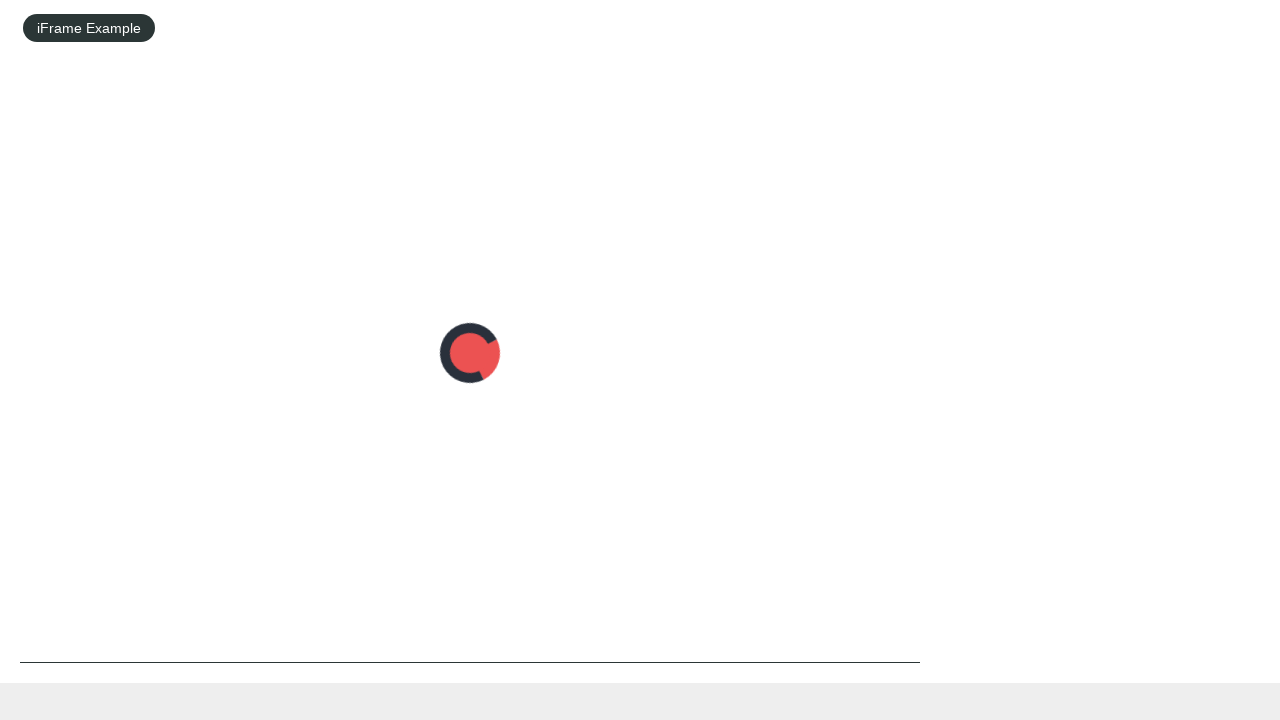

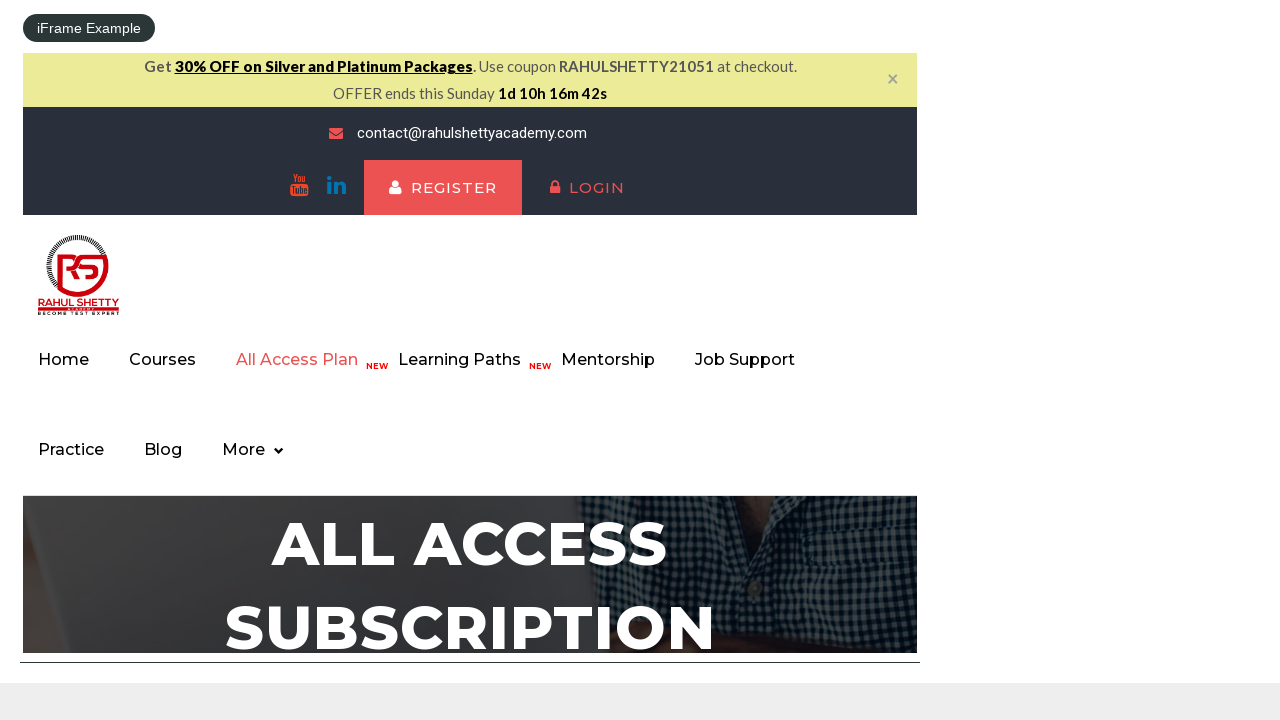